Navigates to Google Play Movies category page and performs infinite scroll to load all dynamic content until no more content loads.

Starting URL: https://play.google.com/store/movies/category/MOVIE

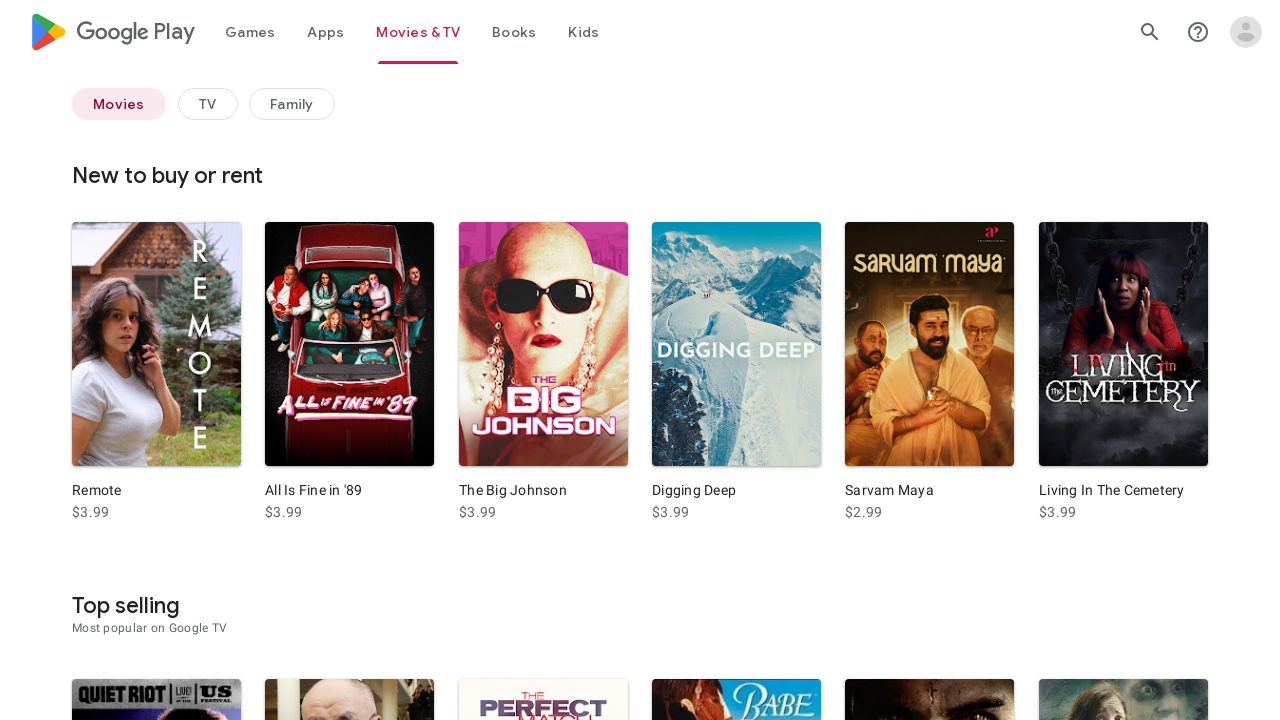

Waited for Google Play Movies content container to load
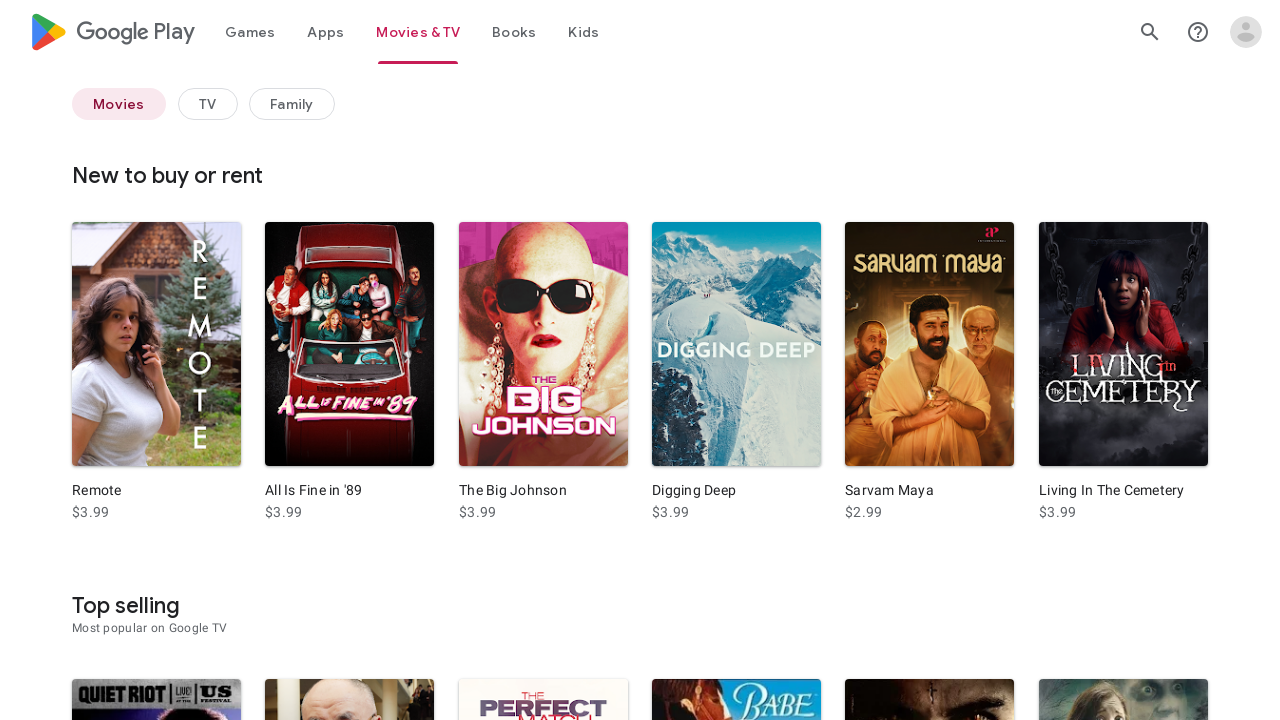

Retrieved initial document height
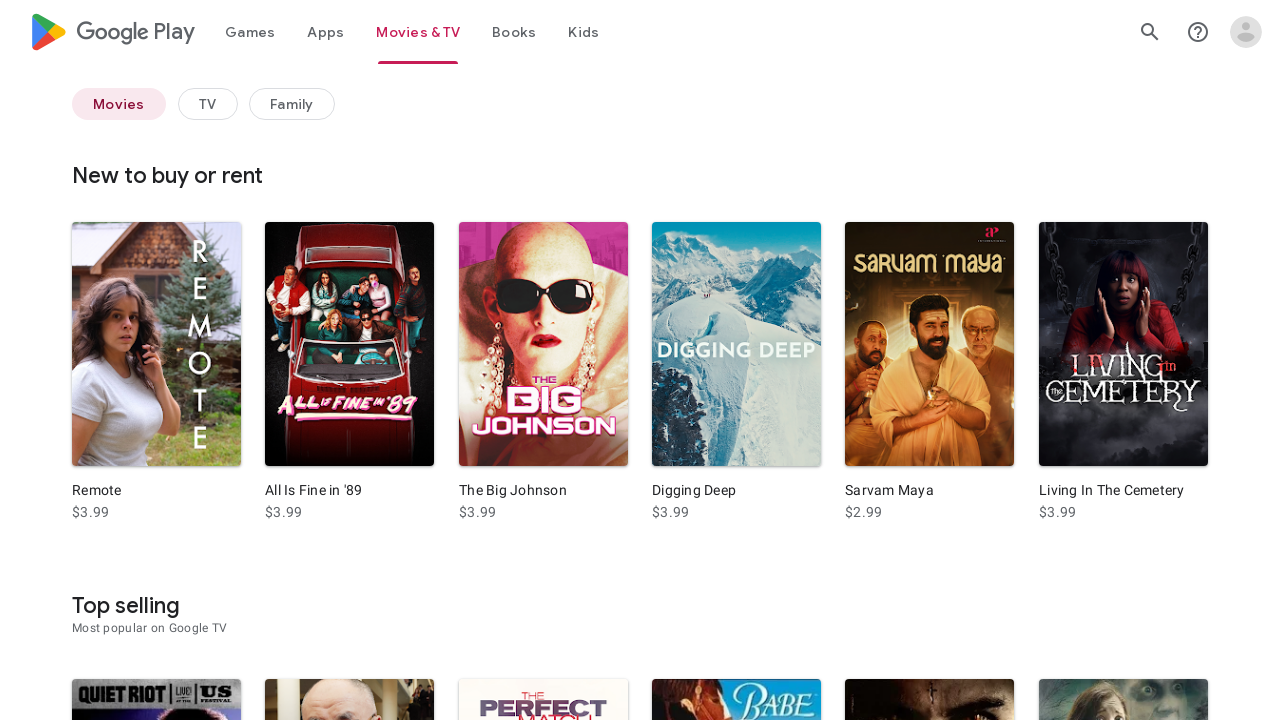

Scrolled to bottom of page to trigger content loading
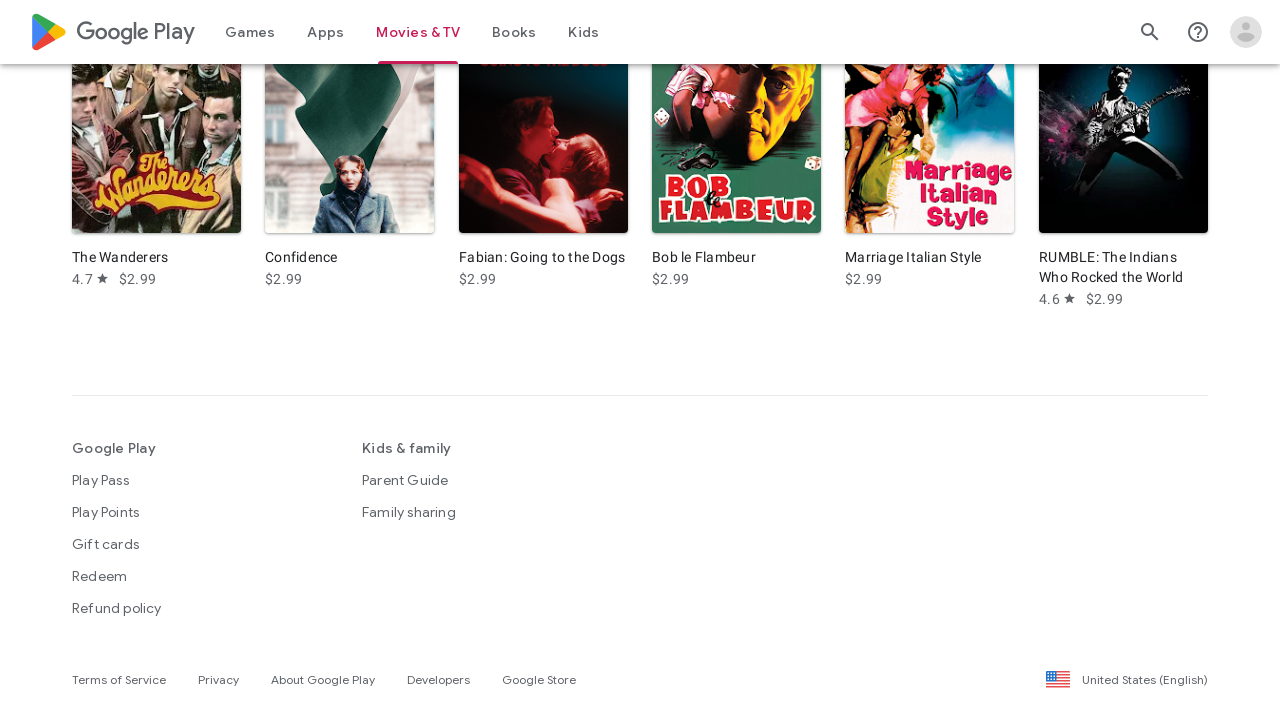

Waited 2 seconds for new content to load
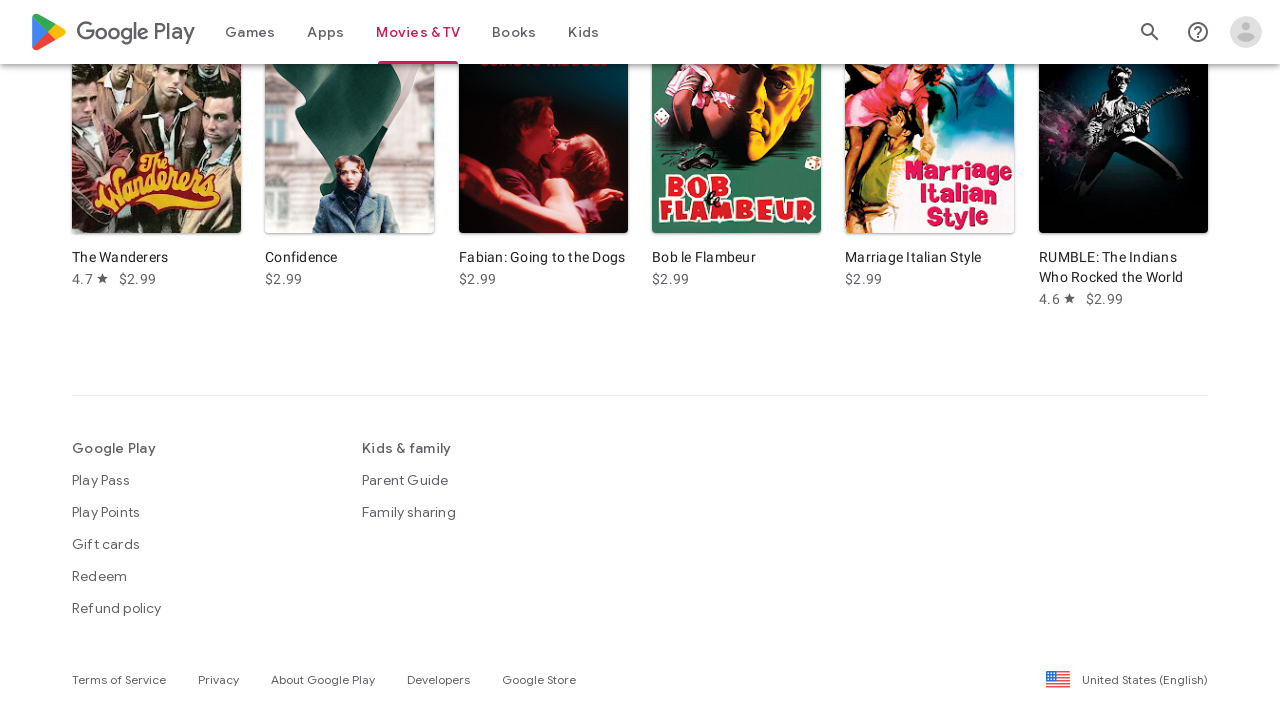

Retrieved current document height to check for new content
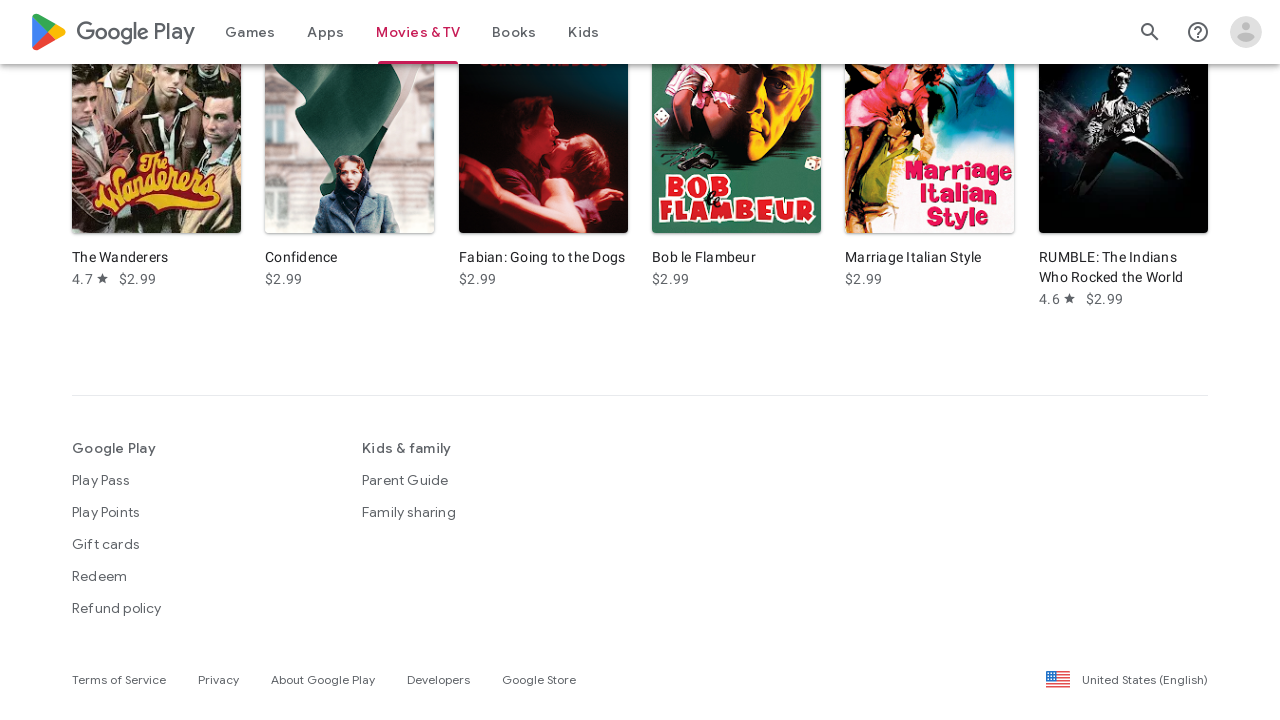

No new content loaded - reached end of infinite scroll
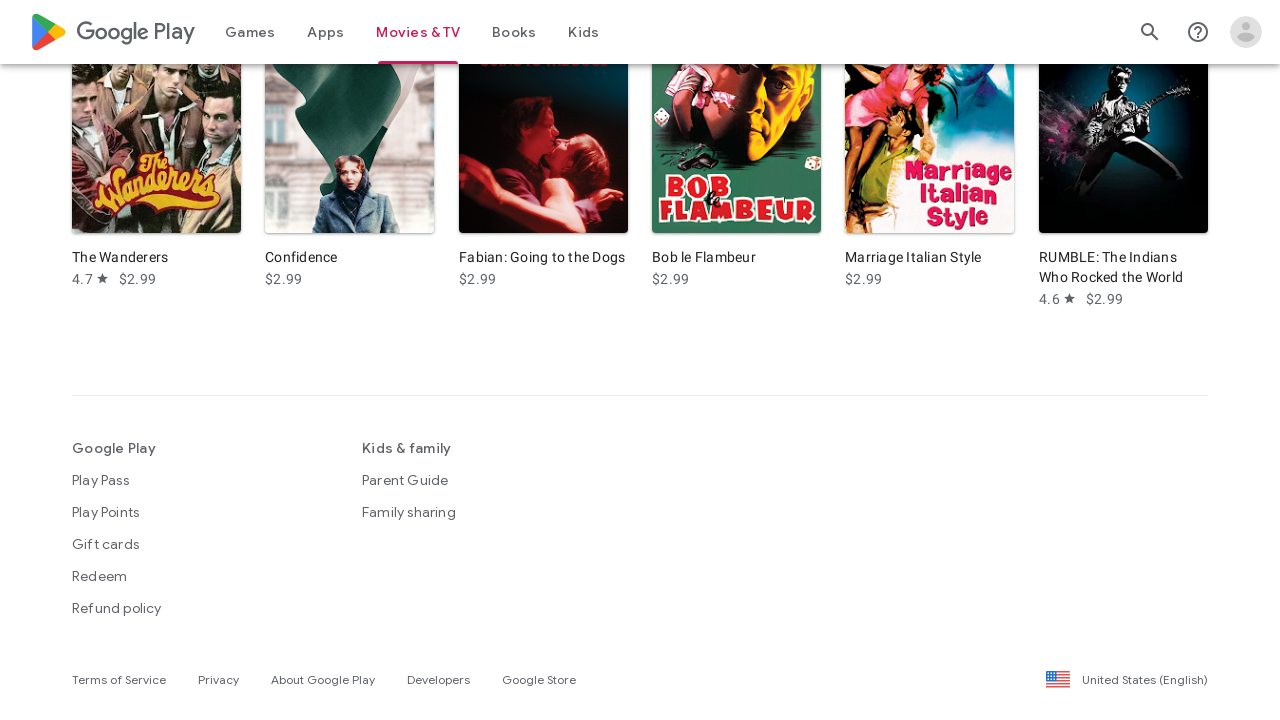

Verified movies content is still visible after infinite scroll completed
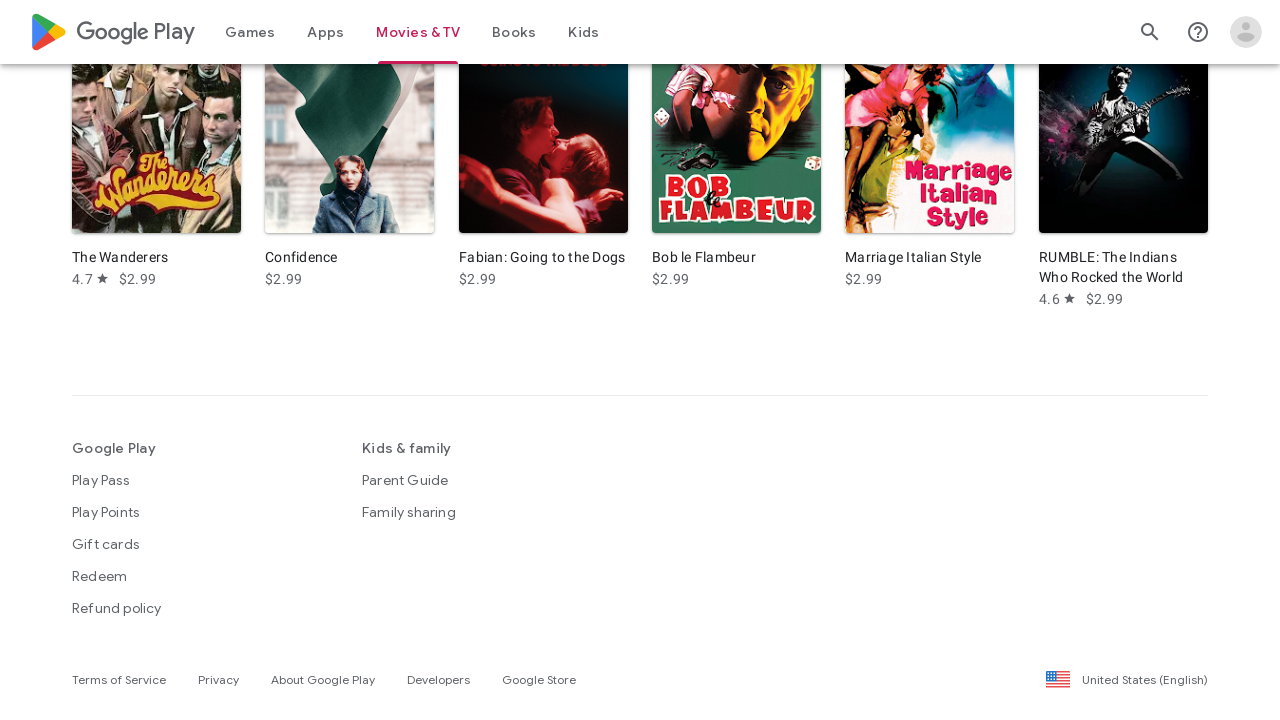

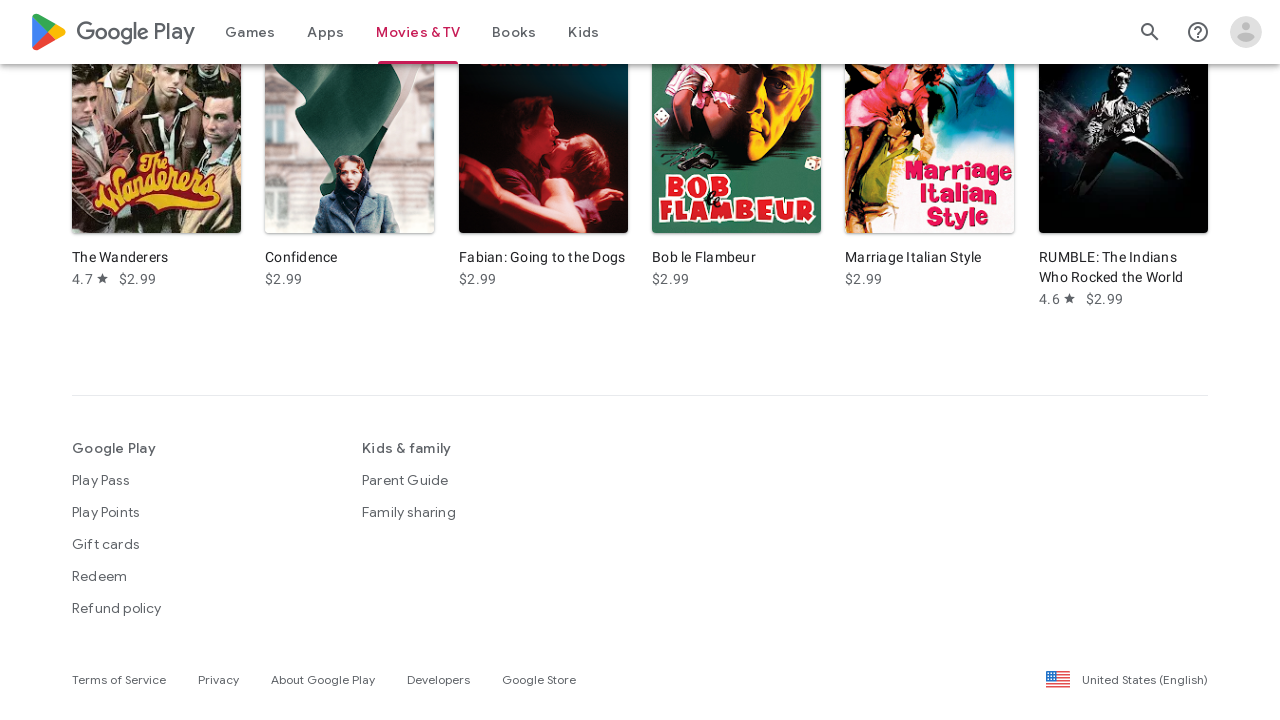